Tests clicking on a dynamic link element on a practice page by locating it using its class name

Starting URL: https://www.letskodeit.com/practice

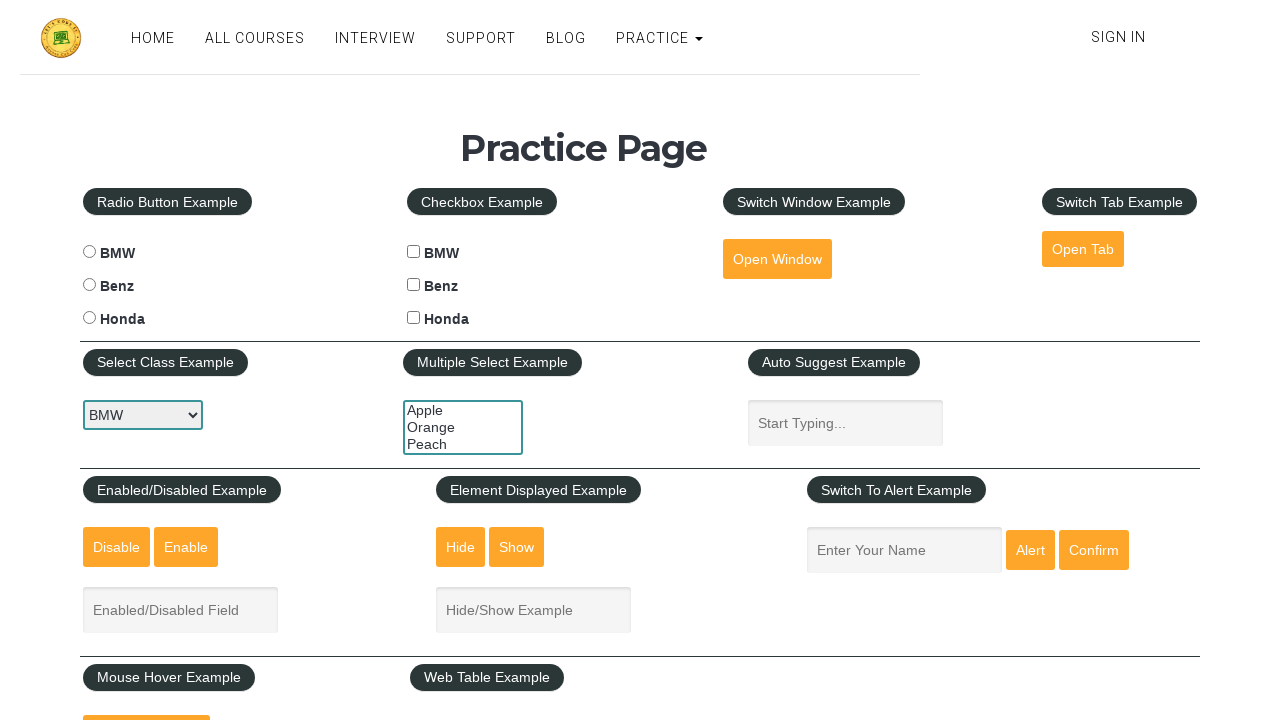

Clicked on dynamic link element identified by class name 'dynamic-link' at (153, 38) on .dynamic-link
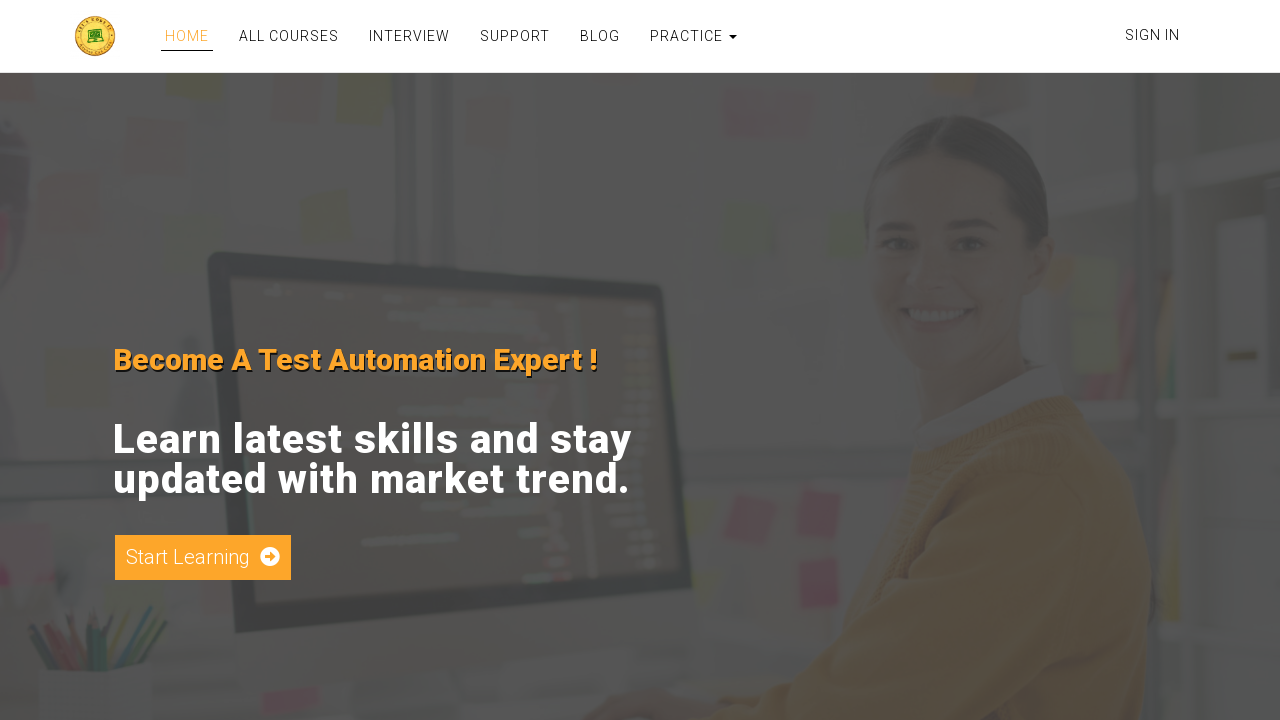

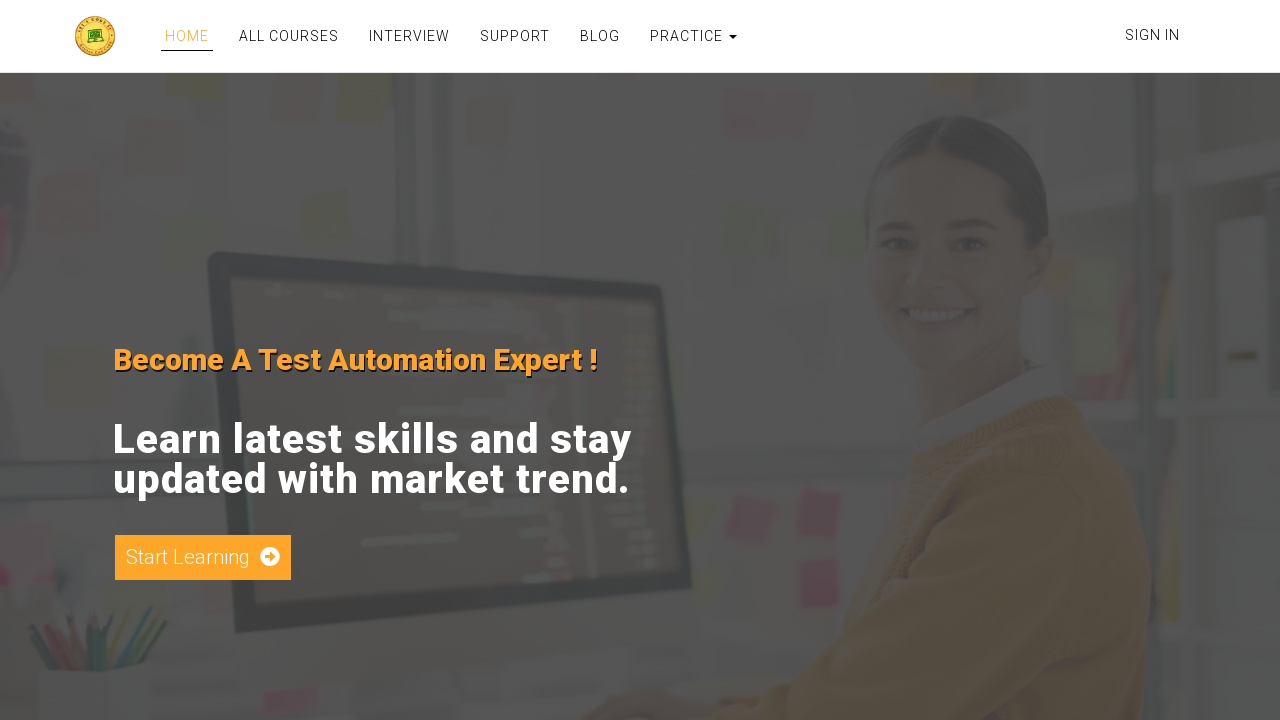